Navigates to Purplle beauty e-commerce website and maximizes the browser window

Starting URL: https://www.purplle.com/

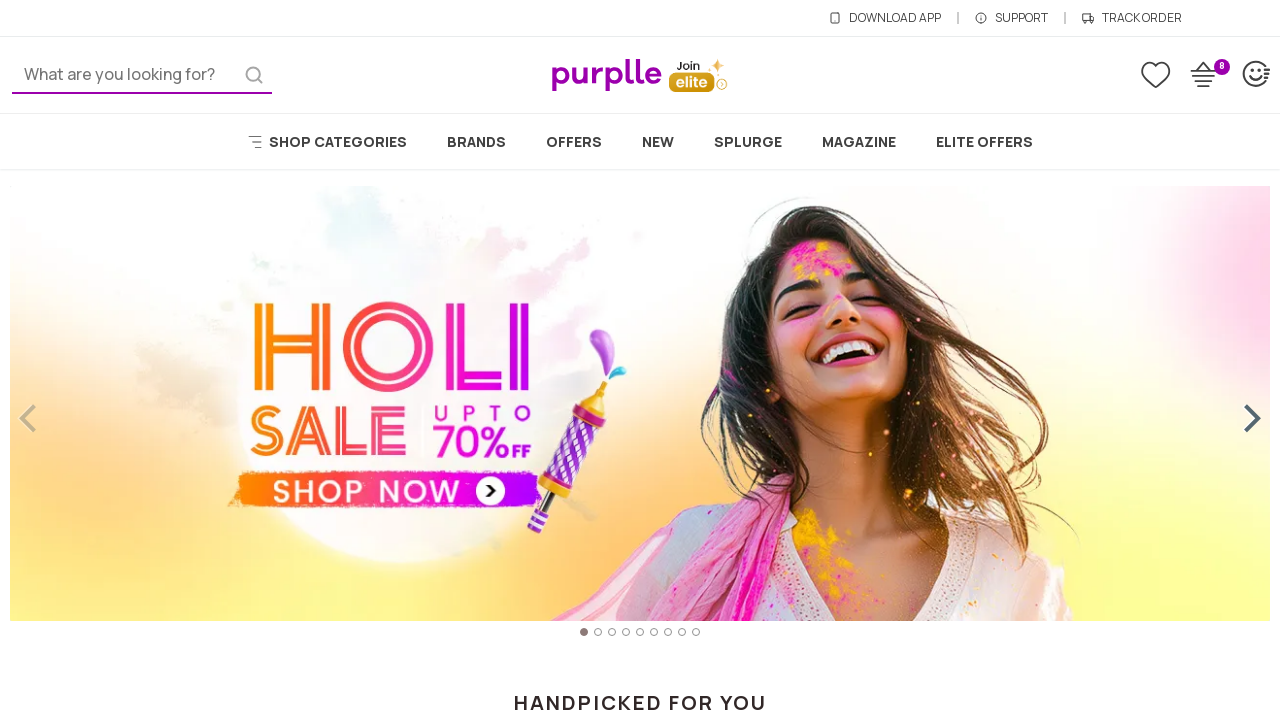

Set viewport size to 1920x1080
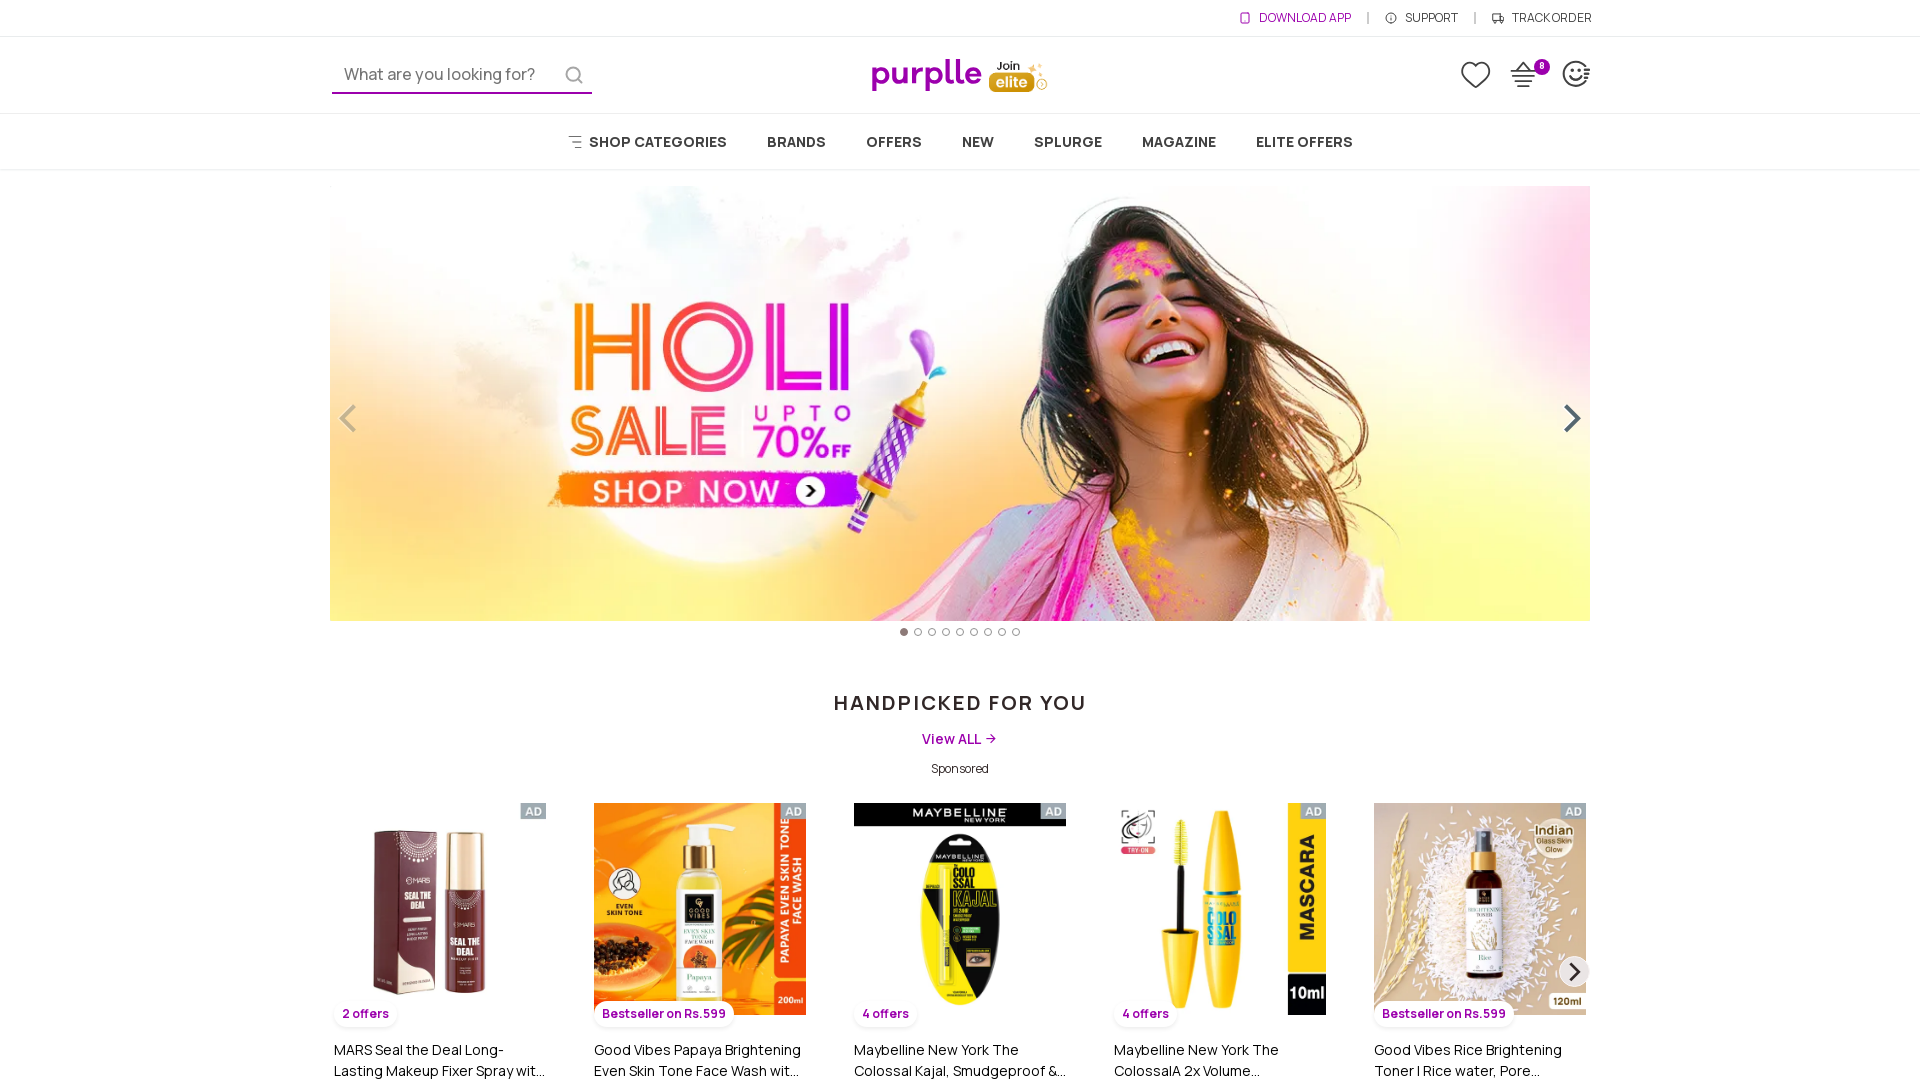

Page DOM content loaded
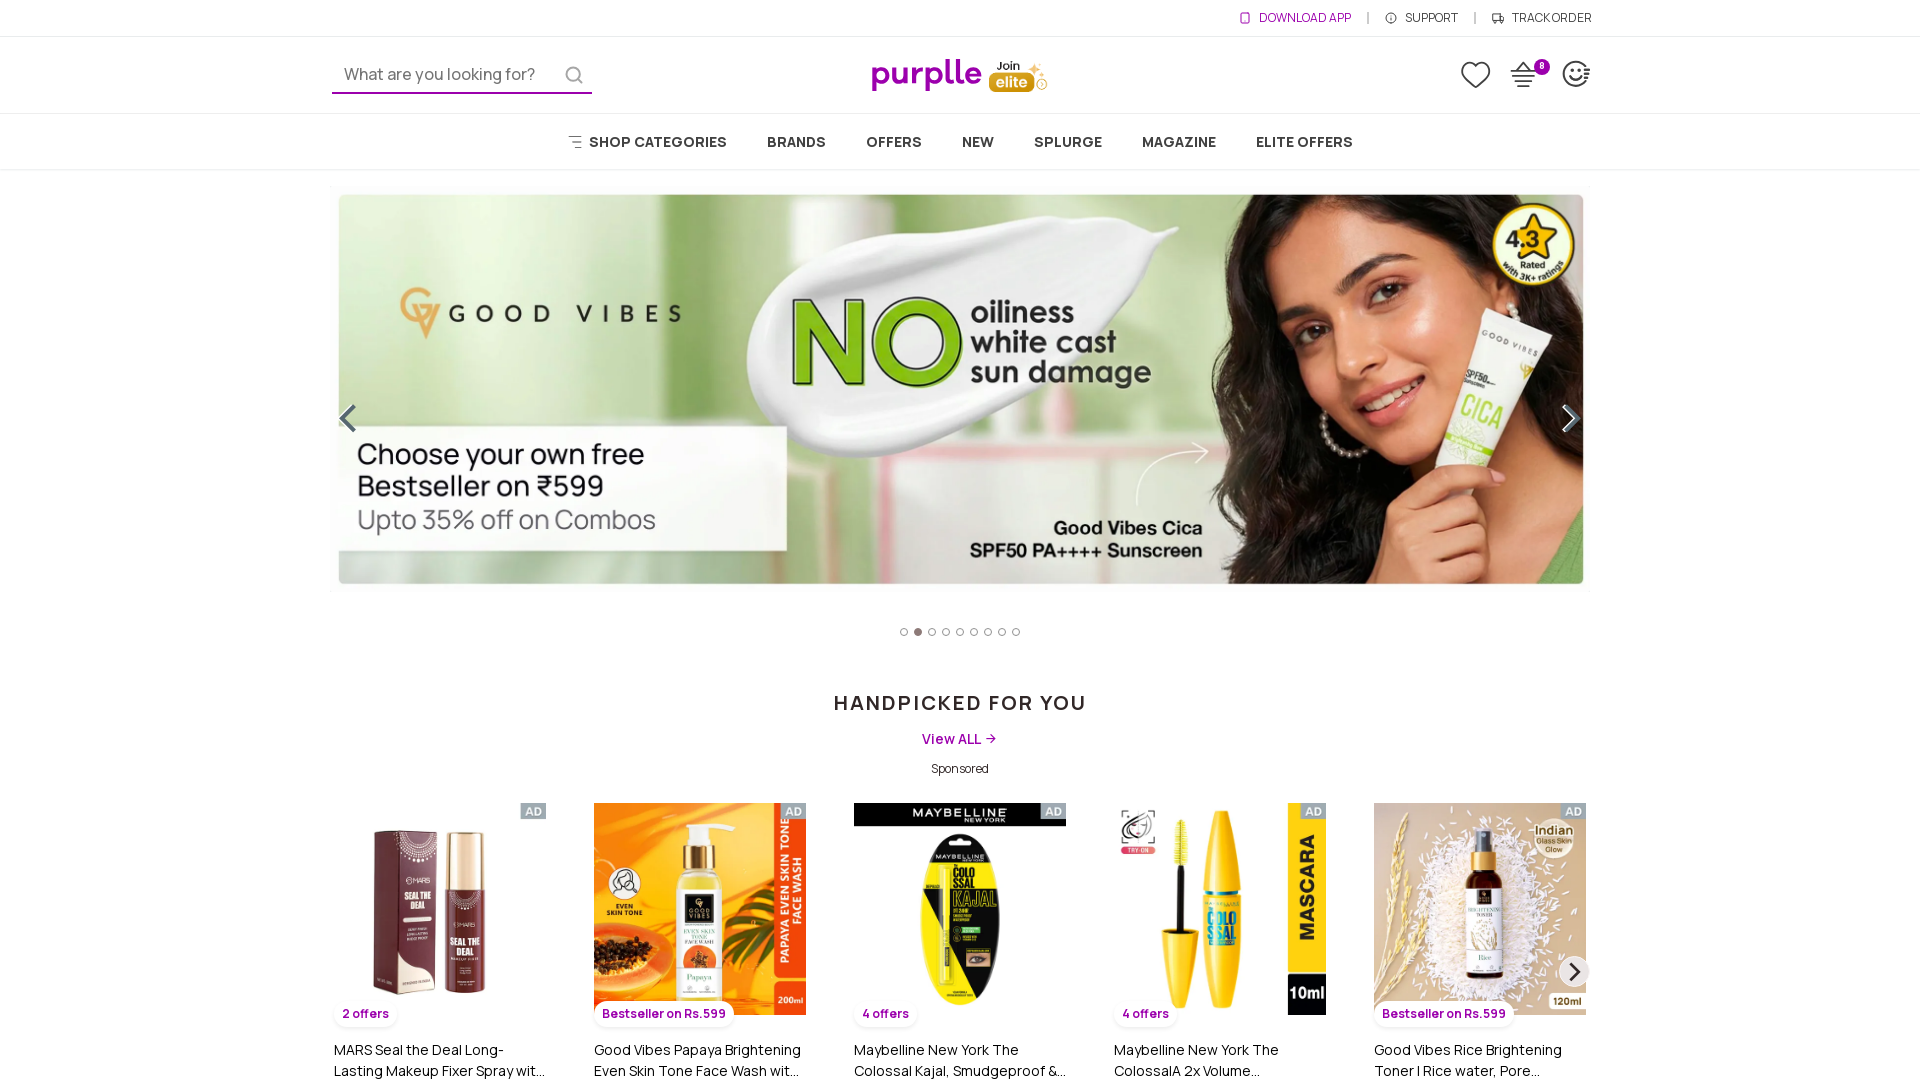

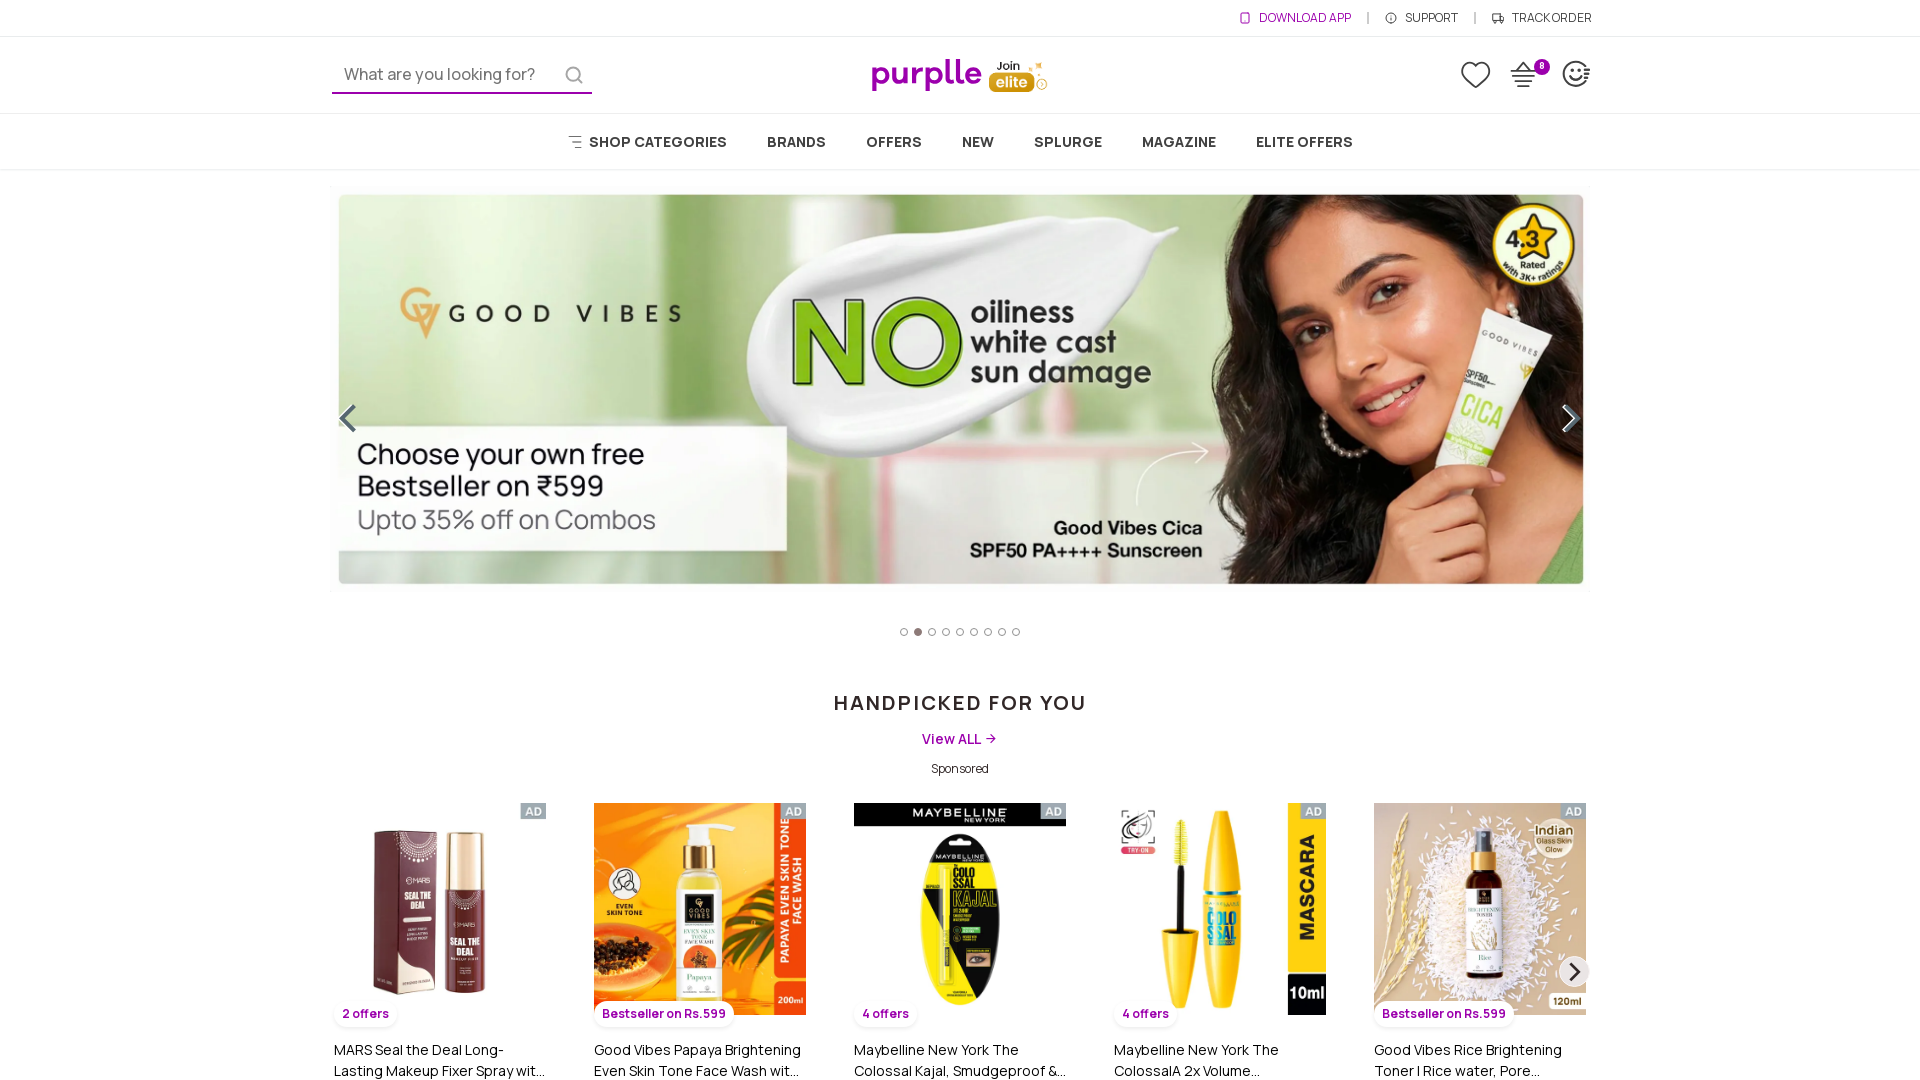